Tests an online calculator by clicking number buttons and operator buttons to perform the calculation 1 + 3 + 2

Starting URL: http://web2.0calc.com/

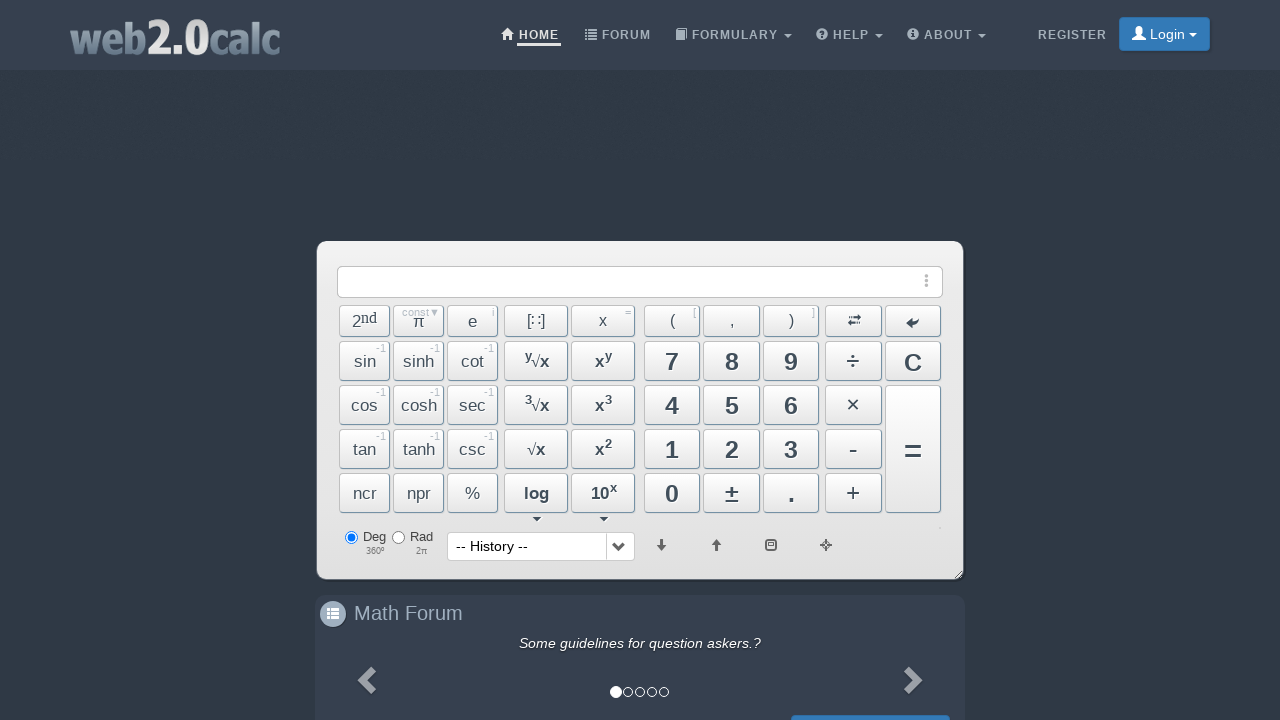

Clicked number button '1' at (672, 449) on #Btn1
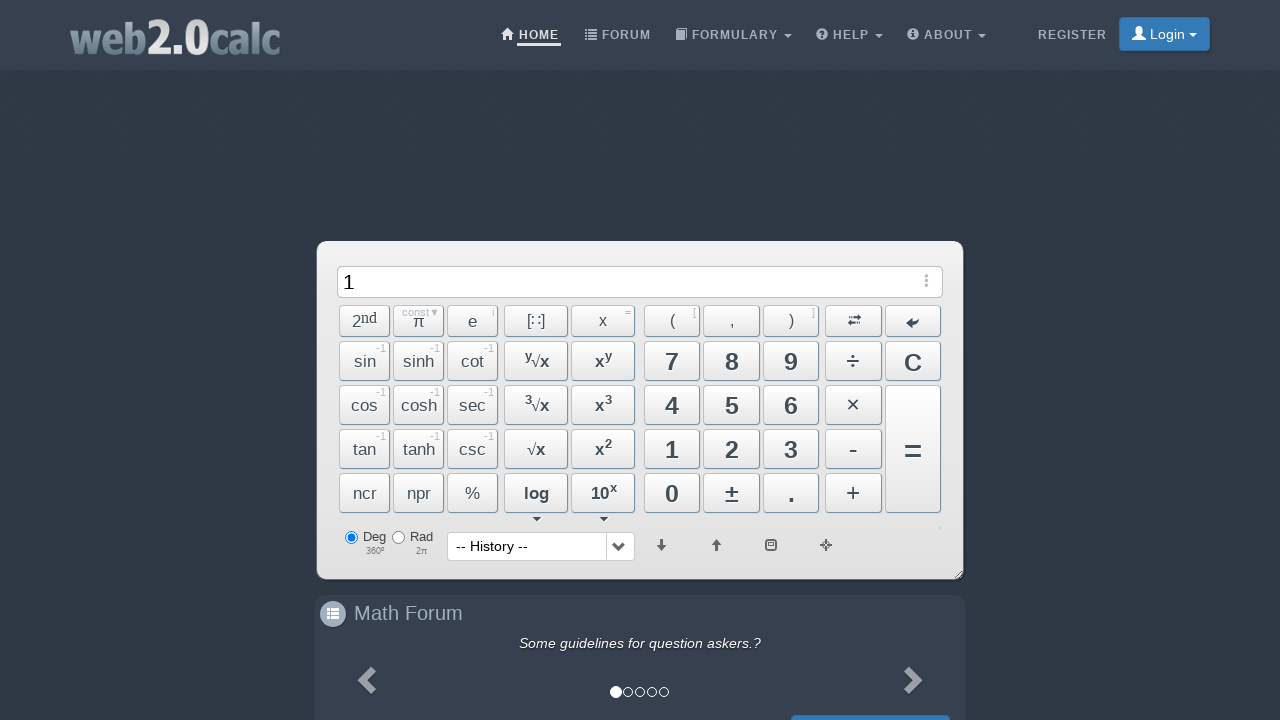

Clicked operator button '+' at (853, 493) on #BtnPlus
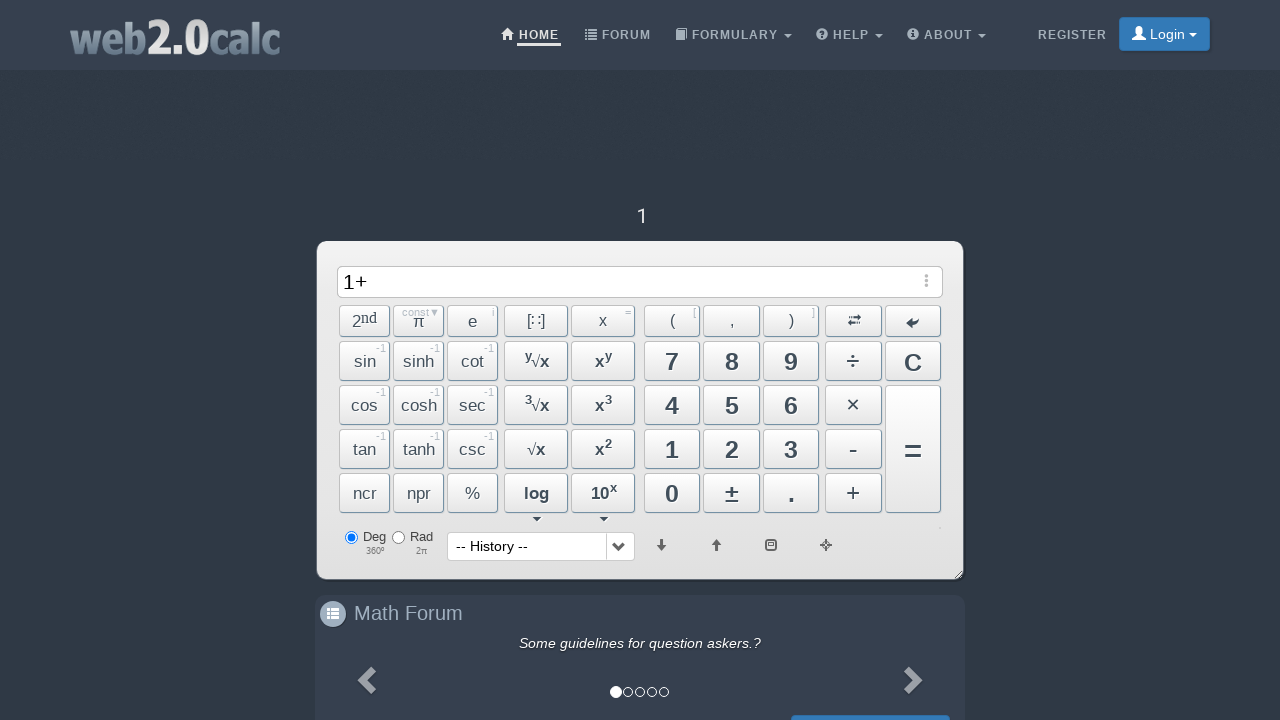

Clicked number button '3' at (791, 449) on #Btn3
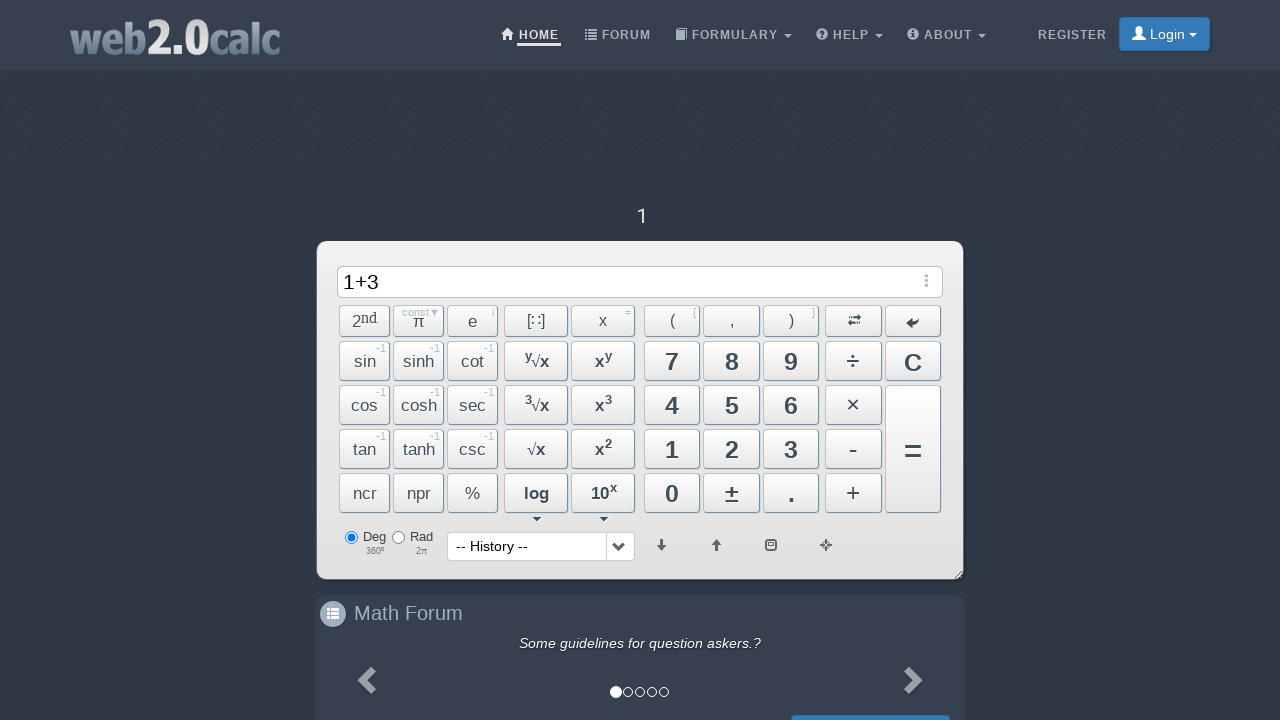

Clicked operator button '+' at (853, 493) on #BtnPlus
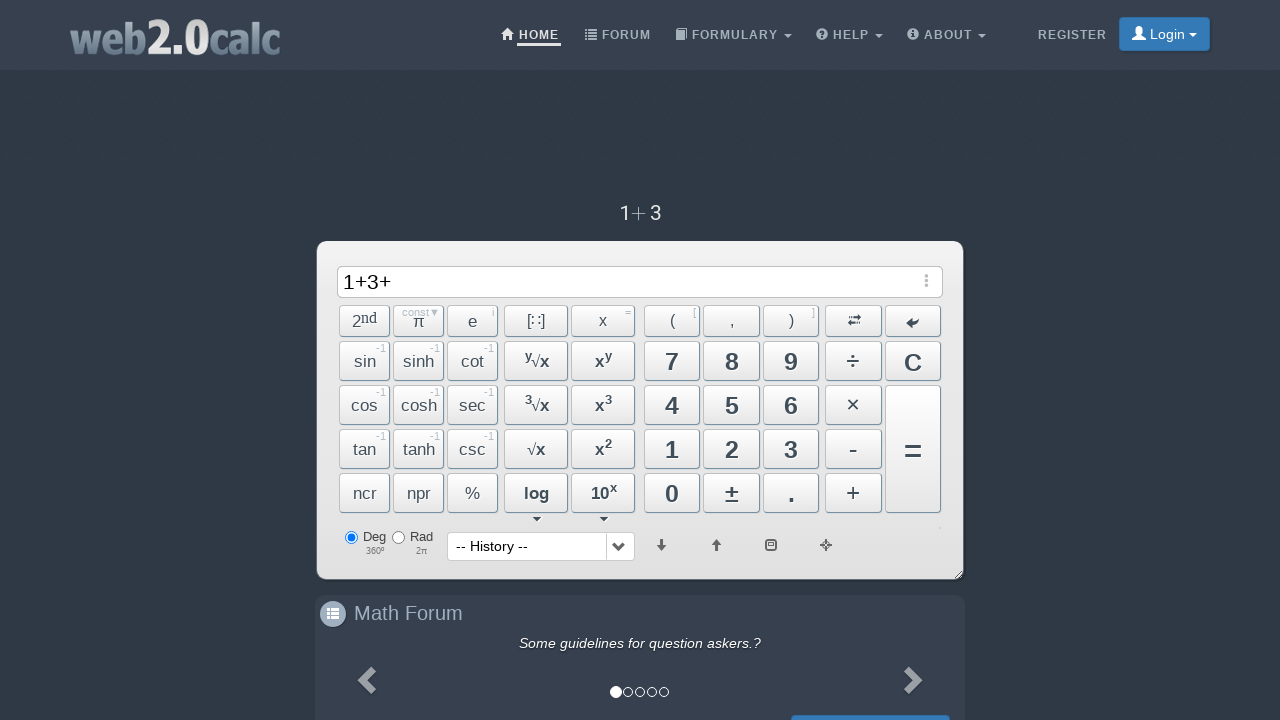

Clicked number button '2' at (732, 449) on #Btn2
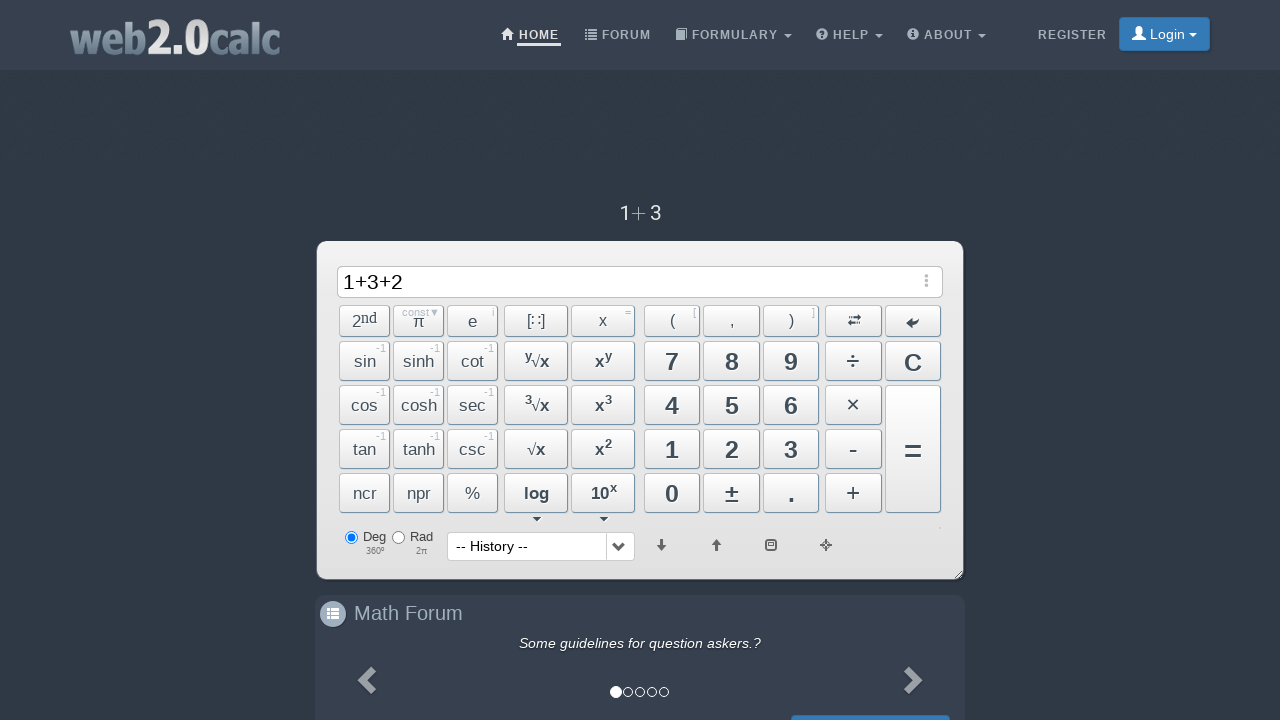

Clicked equals button to calculate result (1 + 3 + 2) at (913, 449) on #BtnCalc
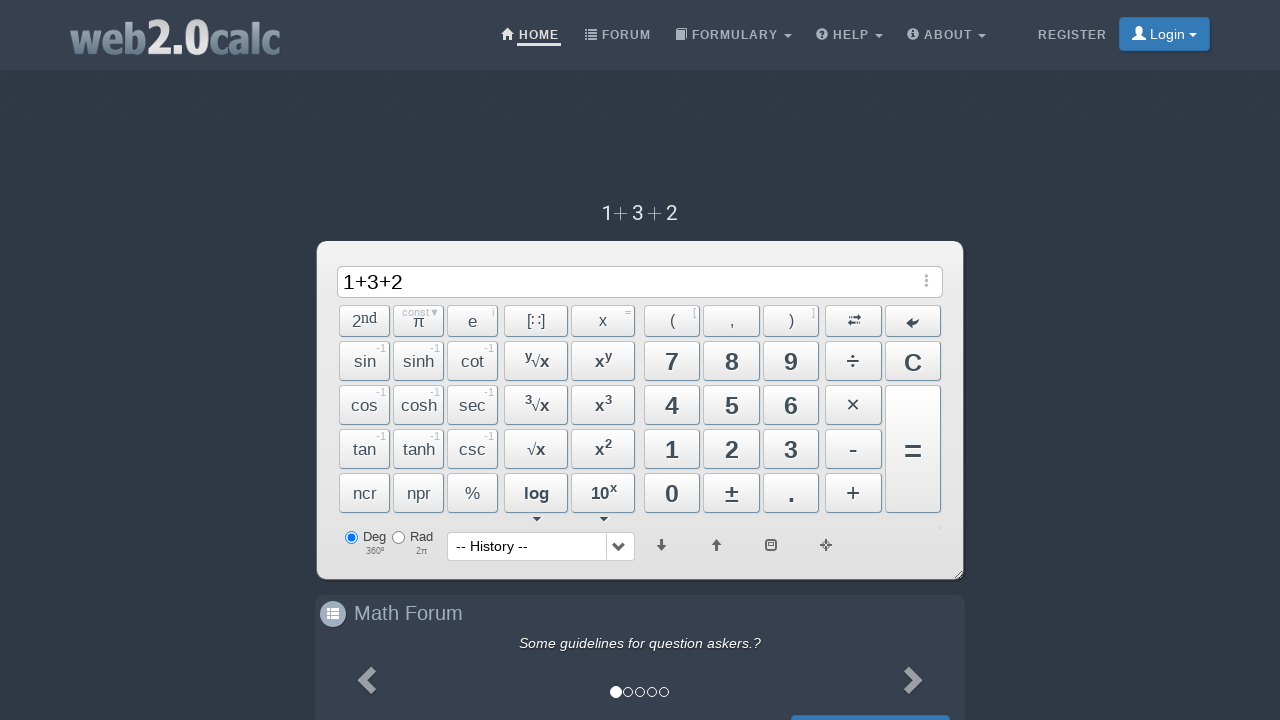

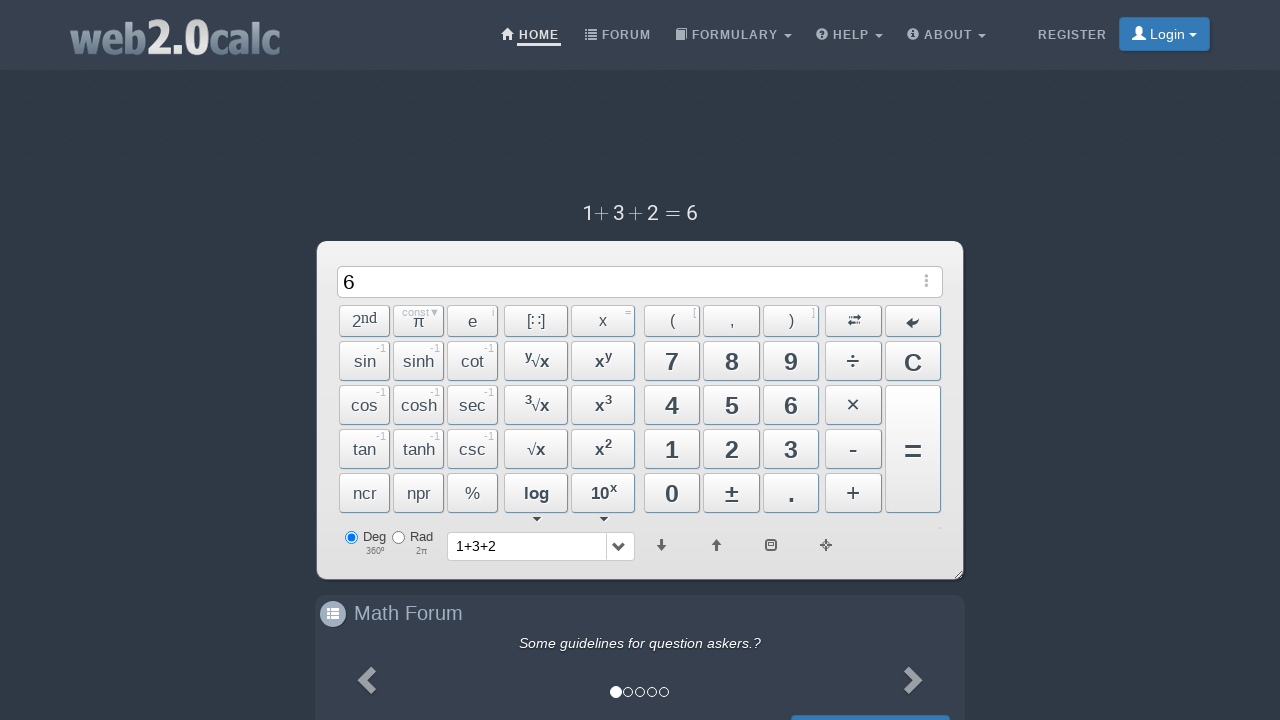